Tests dropdown selection functionality by navigating to the dropdown page and selecting "Option 1" from the dropdown menu

Starting URL: http://the-internet.herokuapp.com

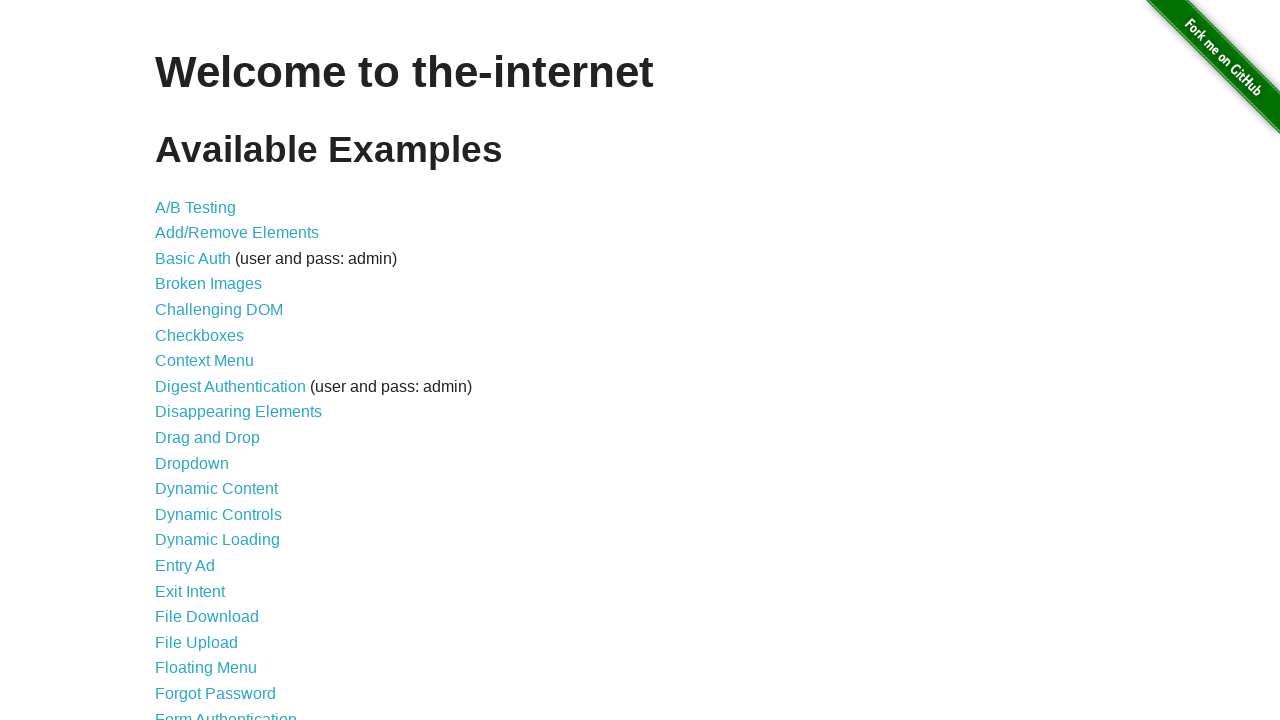

Clicked on Dropdown link to navigate to dropdown page at (192, 463) on text=Dropdown
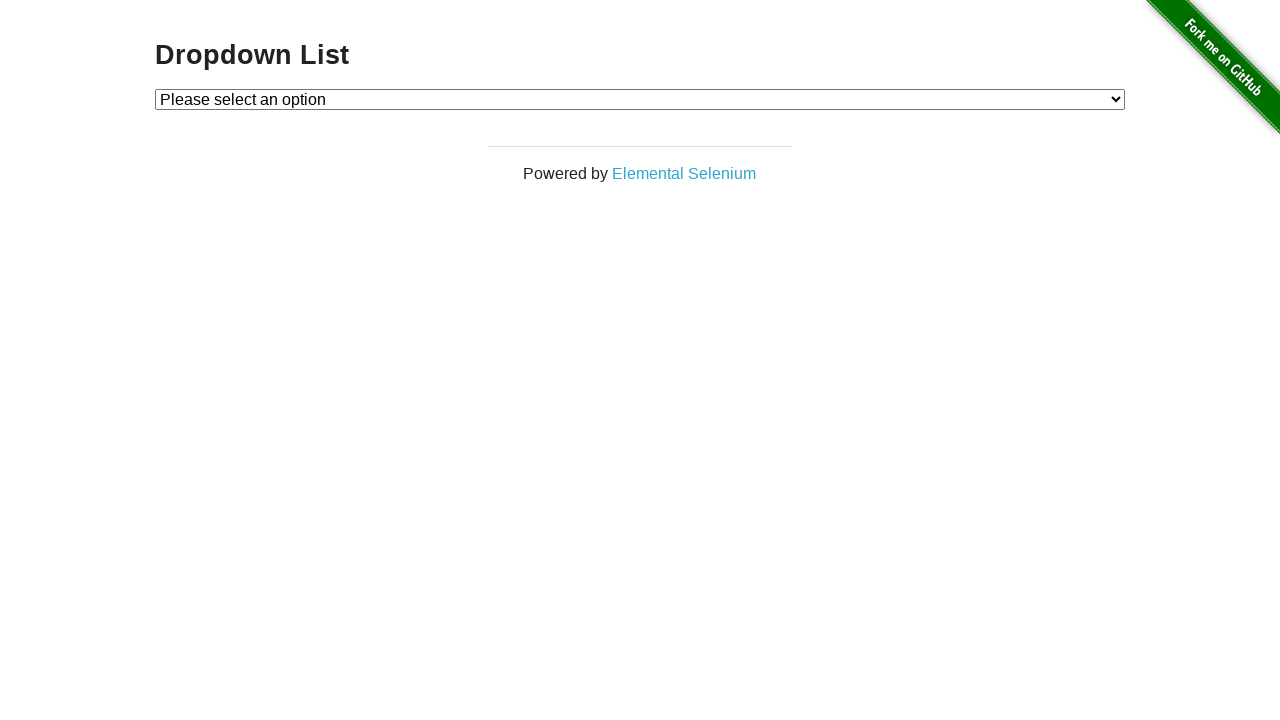

Dropdown element loaded and became visible
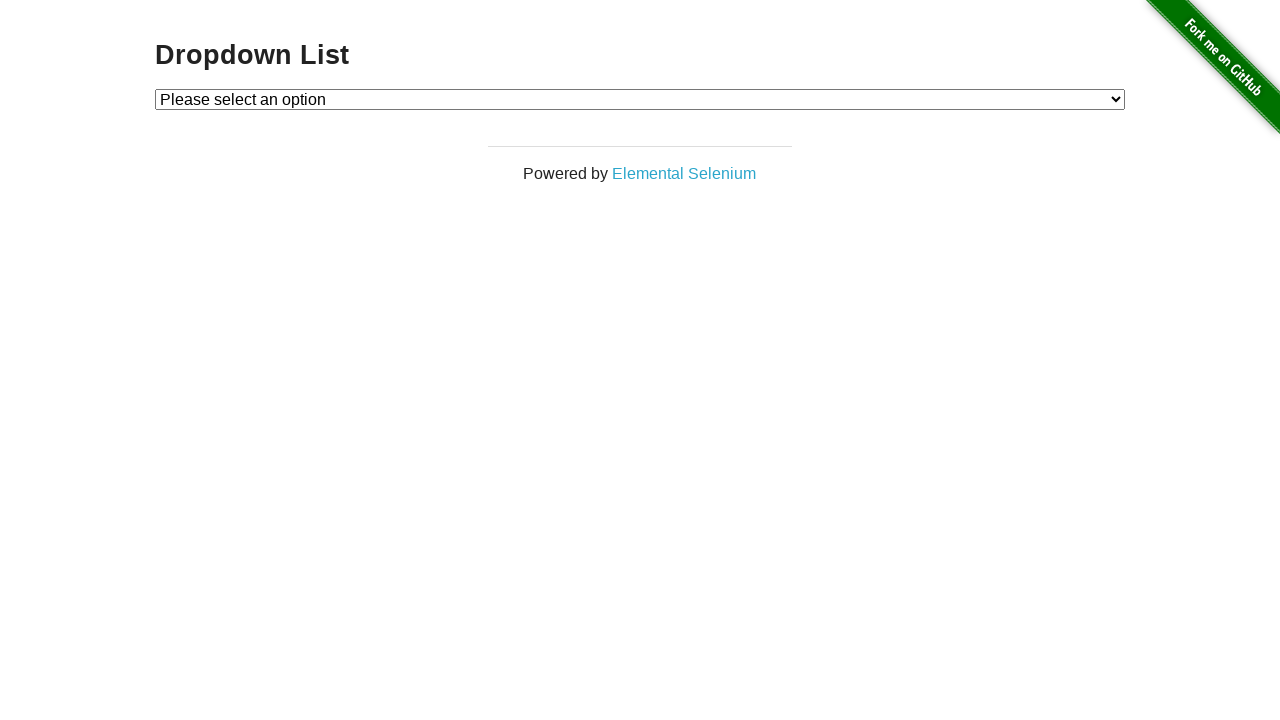

Selected 'Option 1' from the dropdown menu on #dropdown
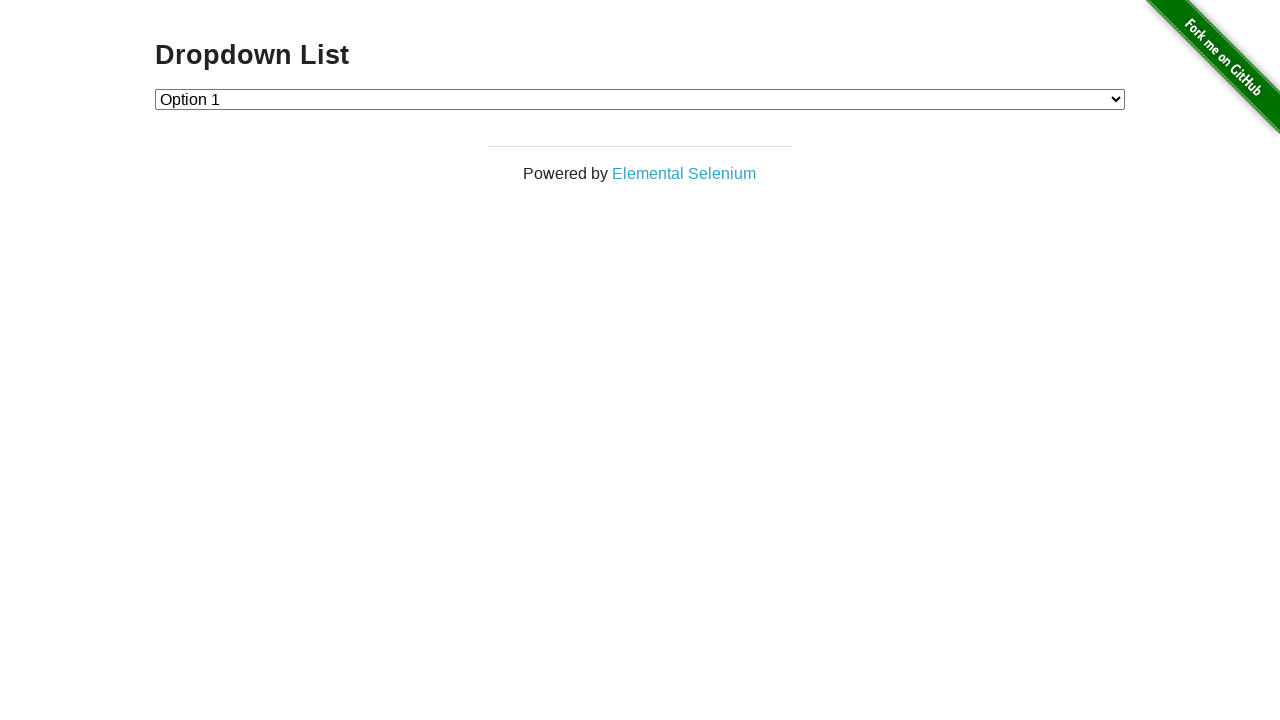

Verified that 'Option 1' was successfully selected (value = '1')
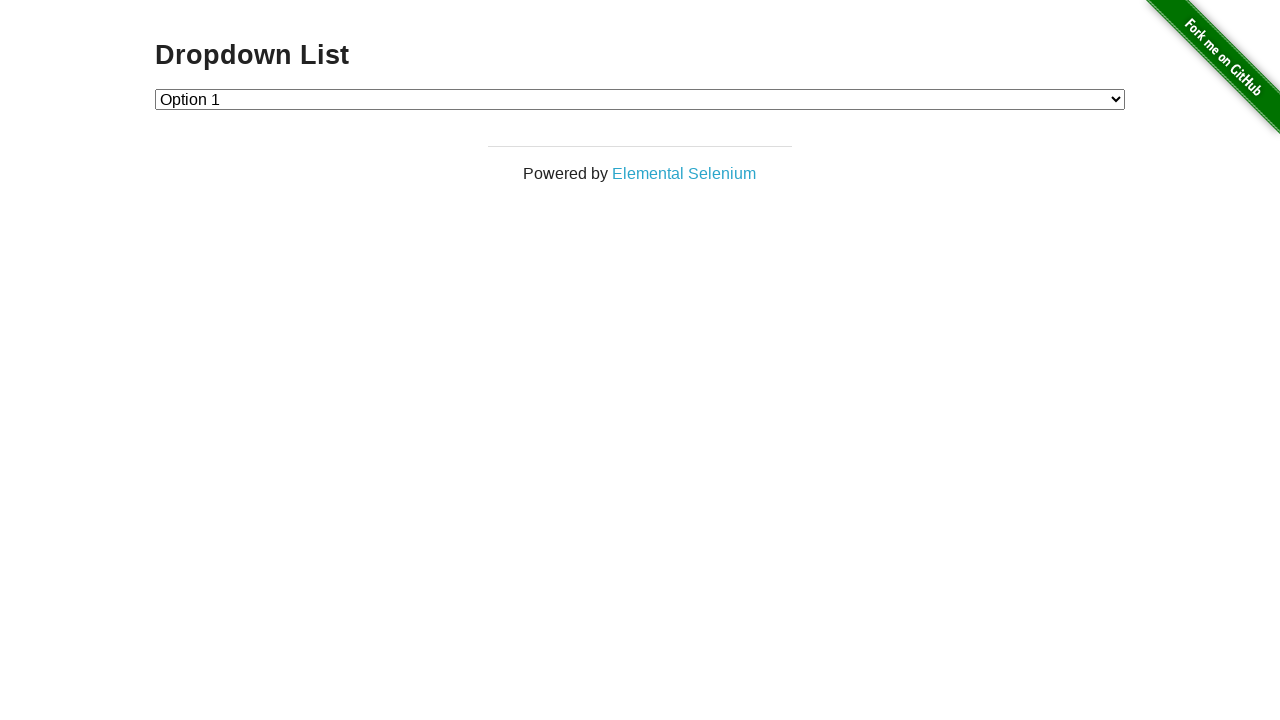

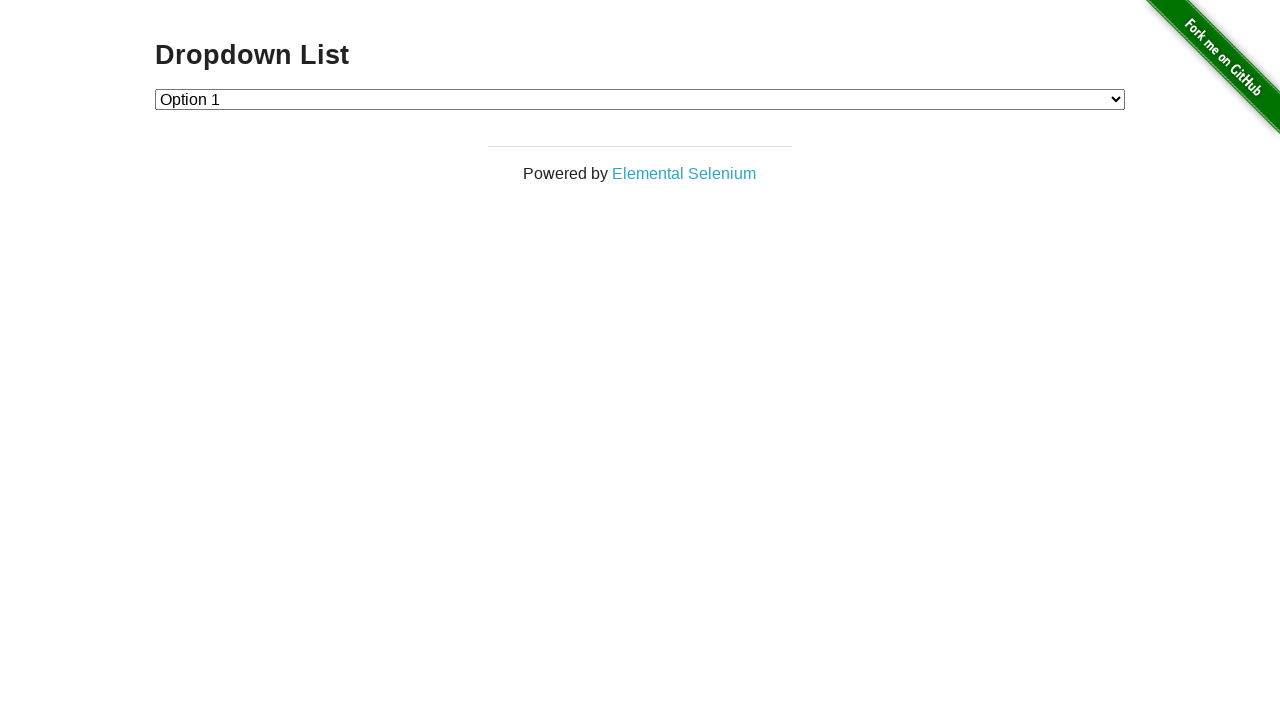